Tests handling an iframe using the frameLocator method with a CSS selector, clicking a search button and filling a search field within the iframe

Starting URL: https://www.w3schools.com/html/html_iframe.asp

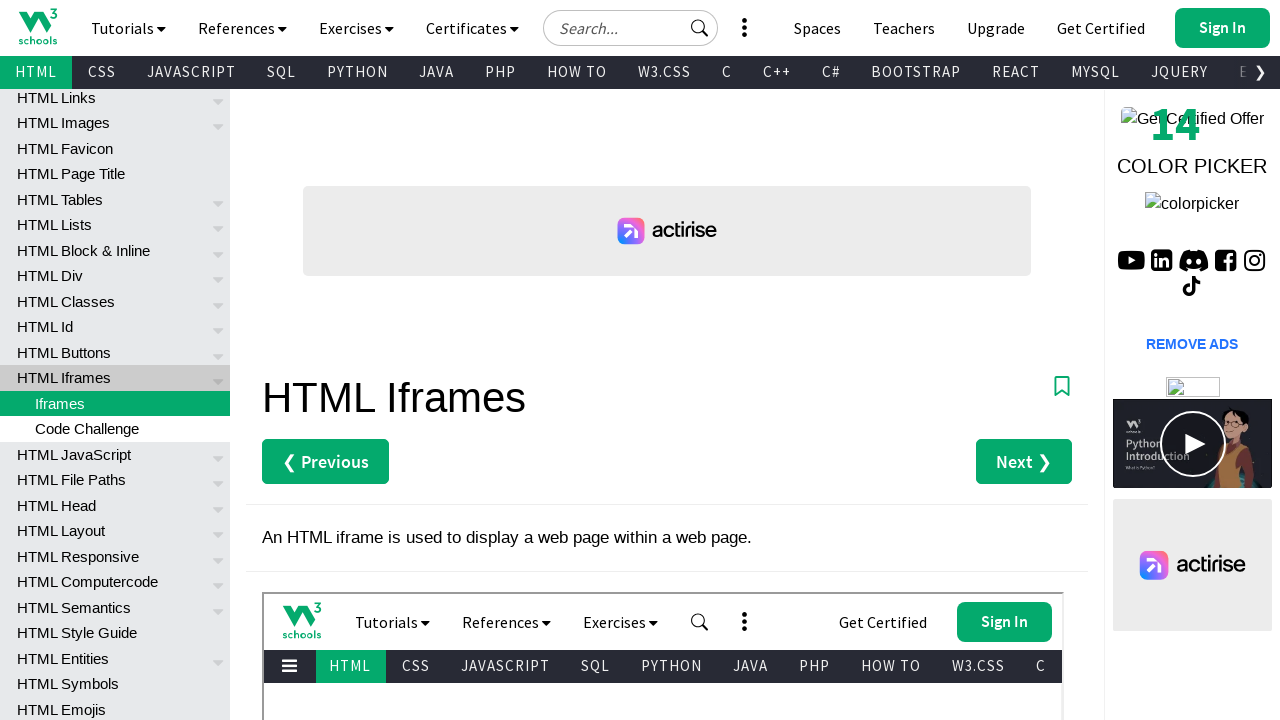

Located iframe with title 'W3Schools HTML Tutorial'
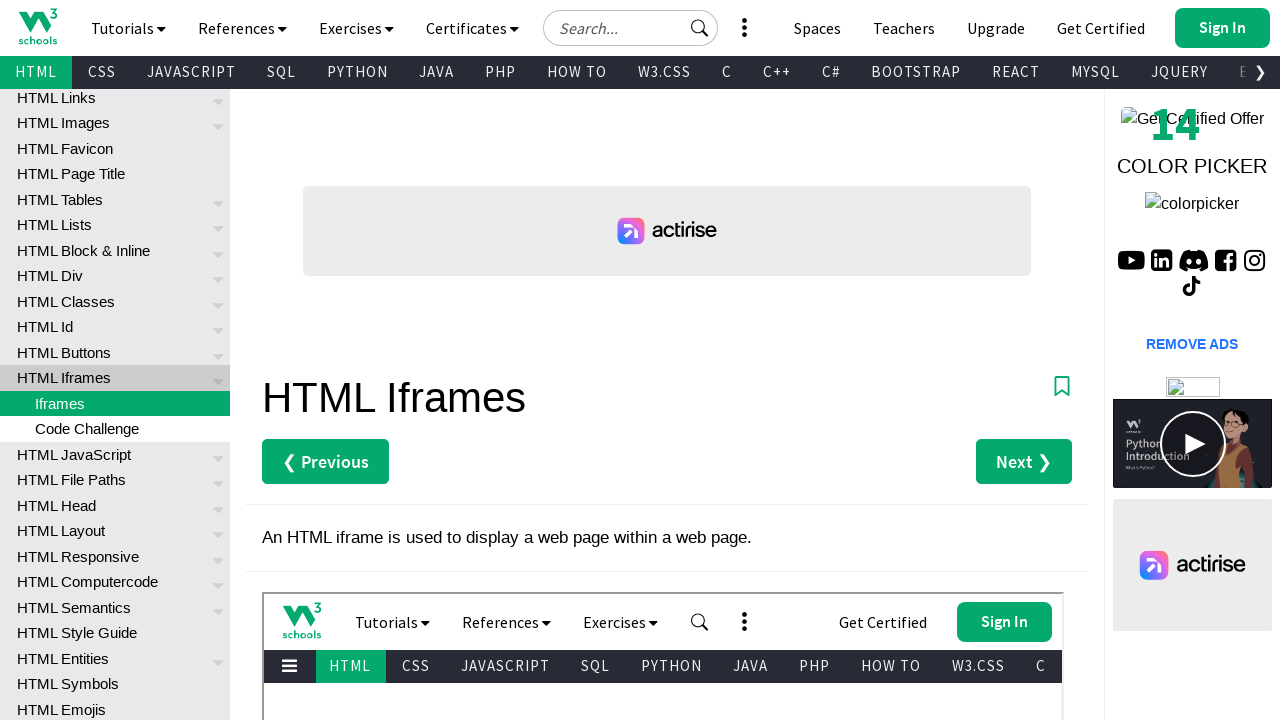

Clicked button to open search field within iframe at (700, 622) on [title='W3Schools HTML Tutorial'] >> internal:control=enter-frame >> internal:la
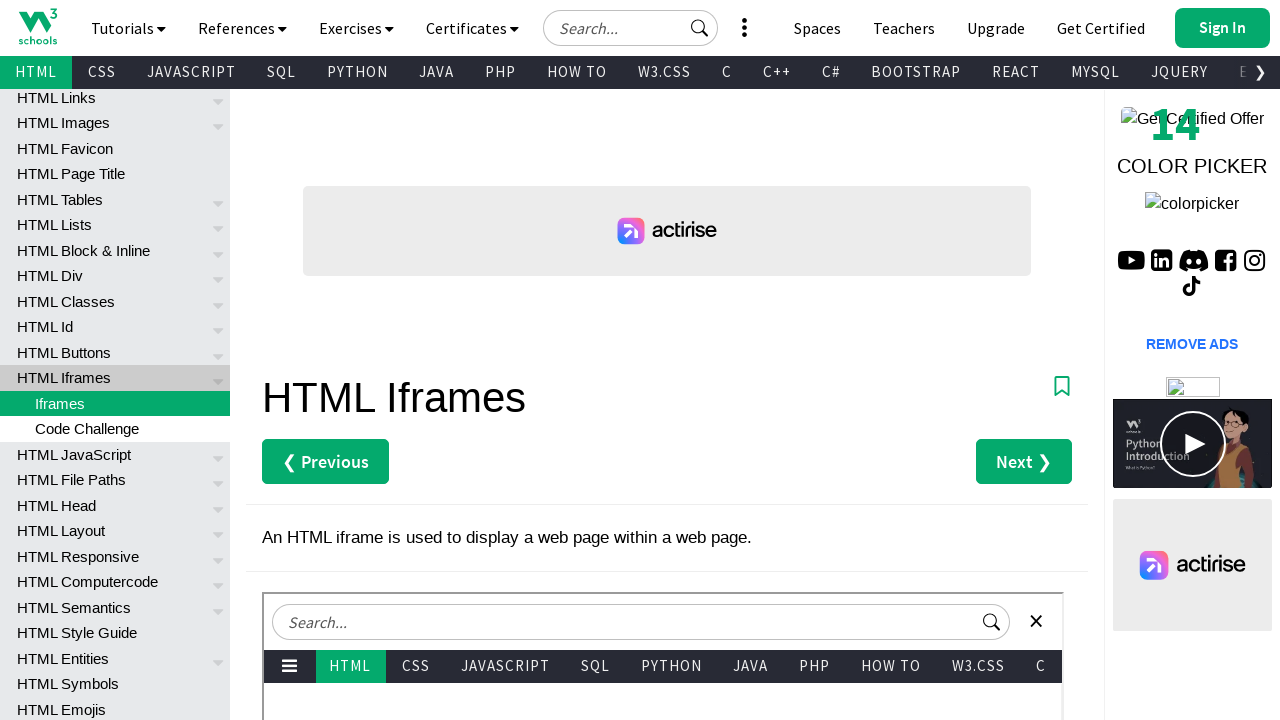

Filled search field with 'Hi There!' within iframe on [title='W3Schools HTML Tutorial'] >> internal:control=enter-frame >> internal:at
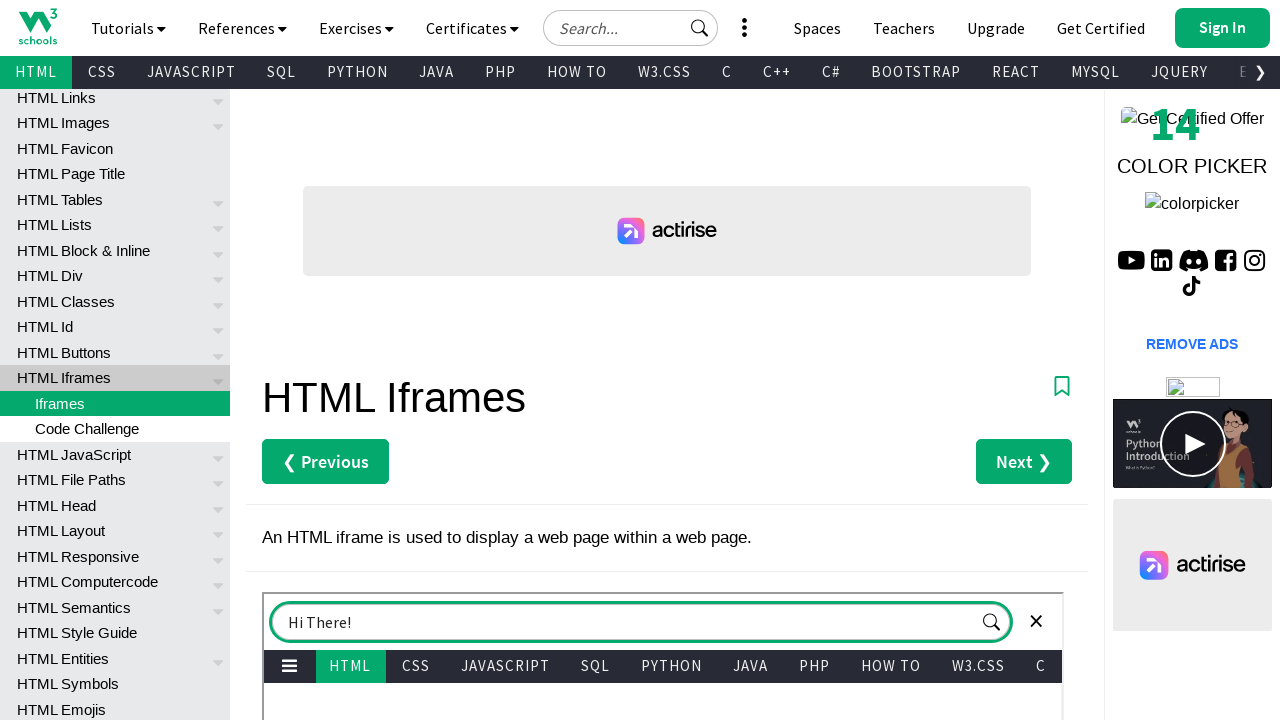

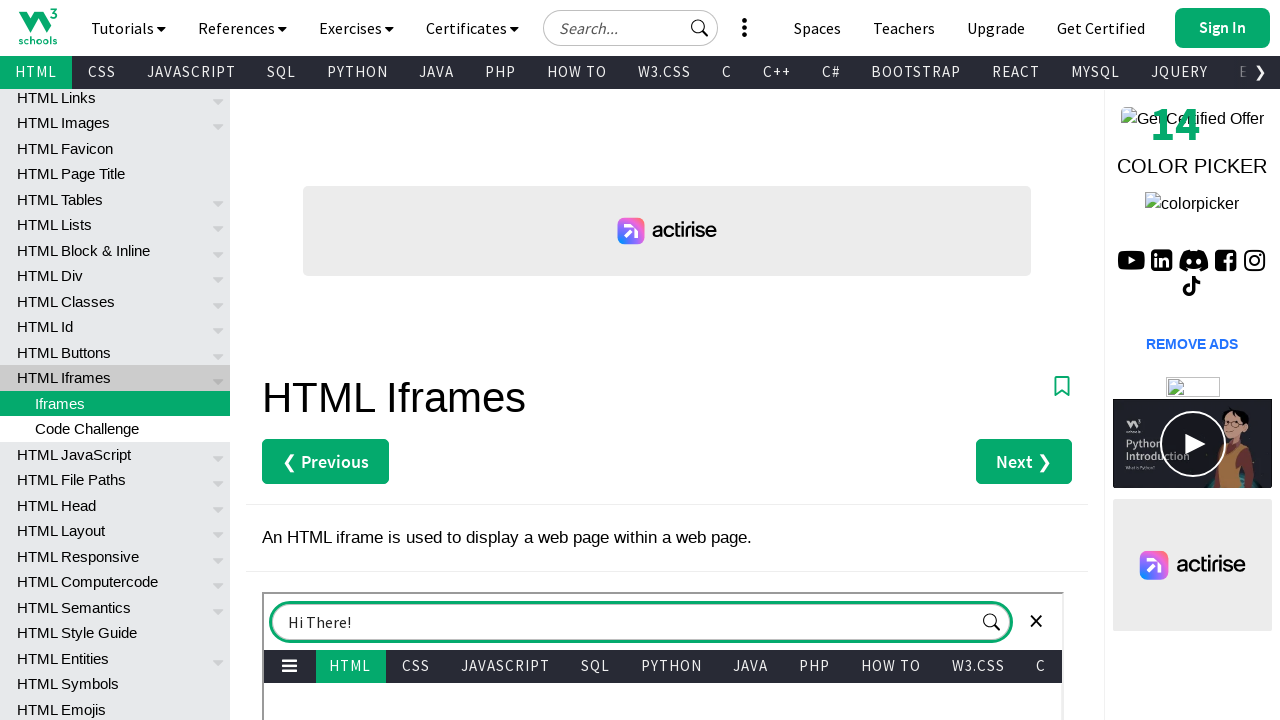